Tests confirm alert by clicking the confirm button and dismissing (canceling) the alert dialog

Starting URL: https://demoqa.com/alerts

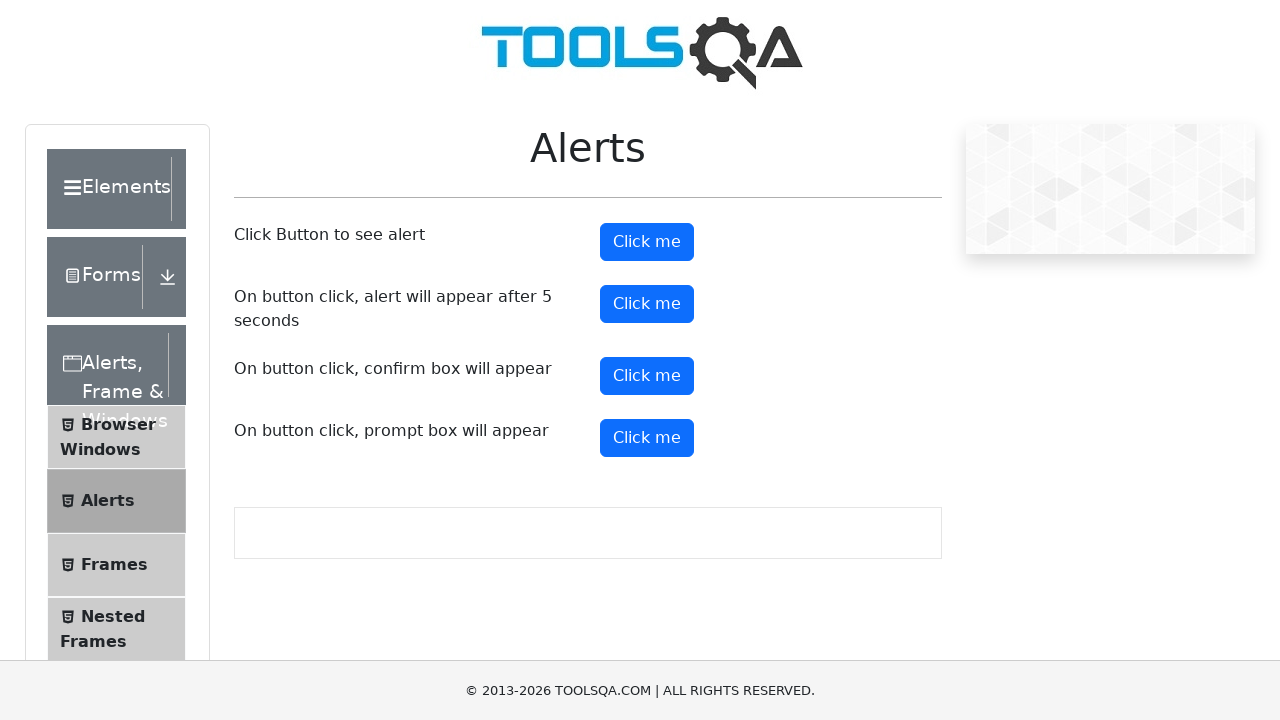

Set up dialog handler to dismiss (cancel) alert dialogs
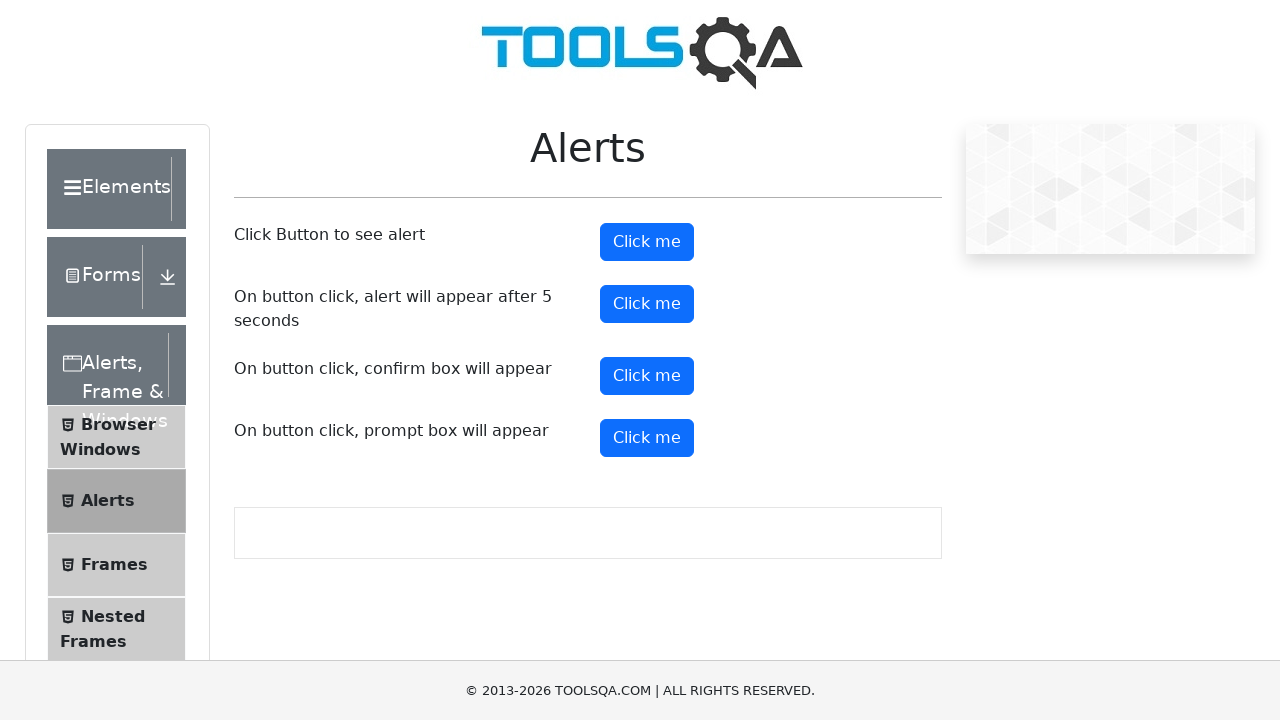

Clicked the confirm button to trigger confirm dialog at (647, 376) on #confirmButton
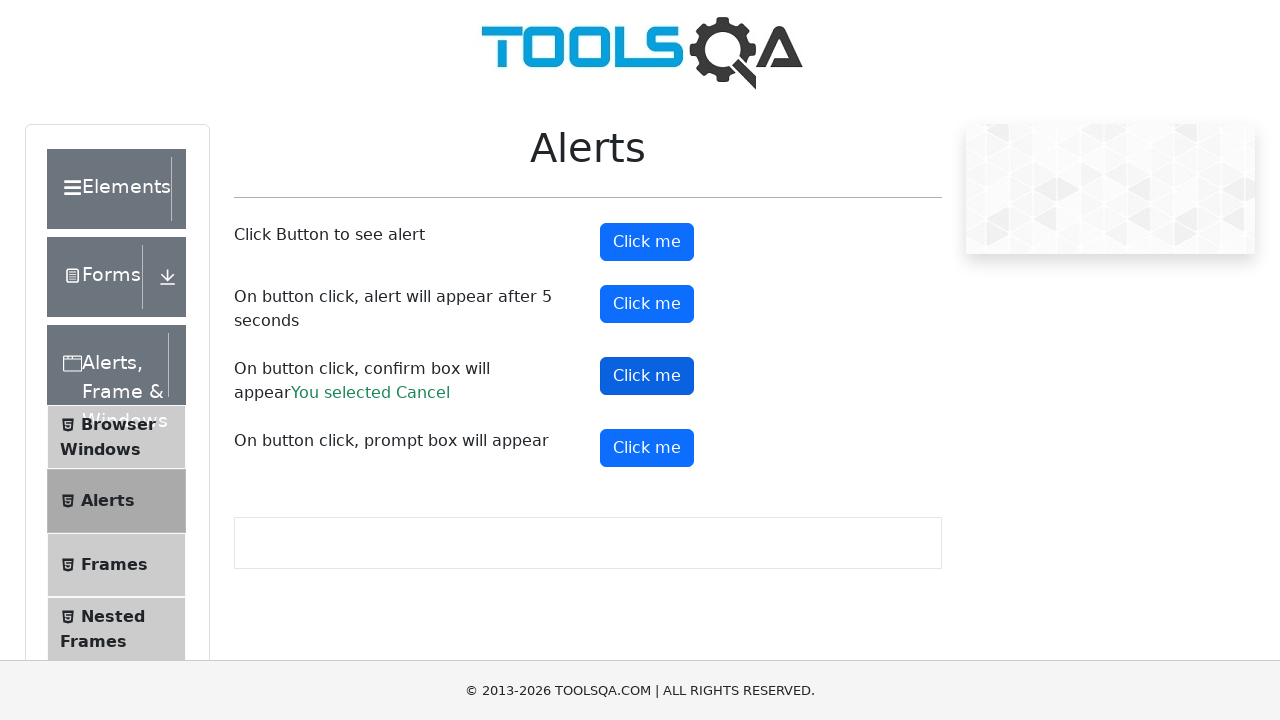

Waited 500ms for dialog handling to complete
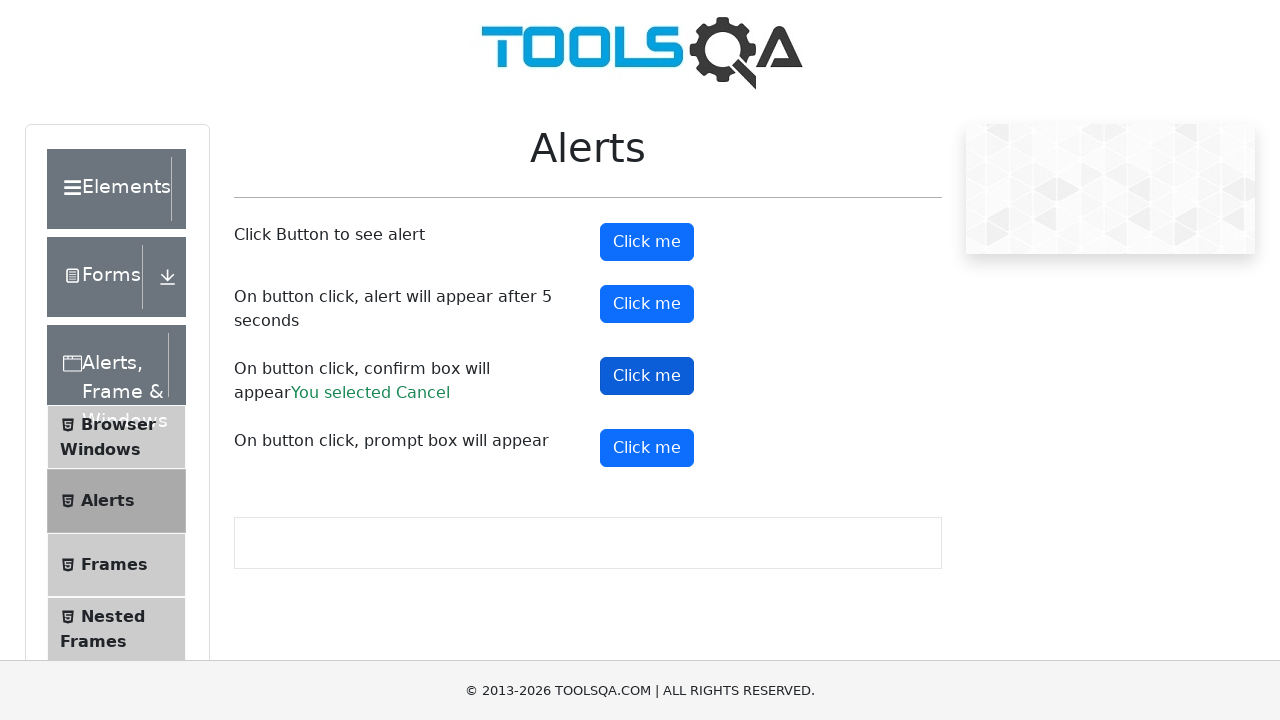

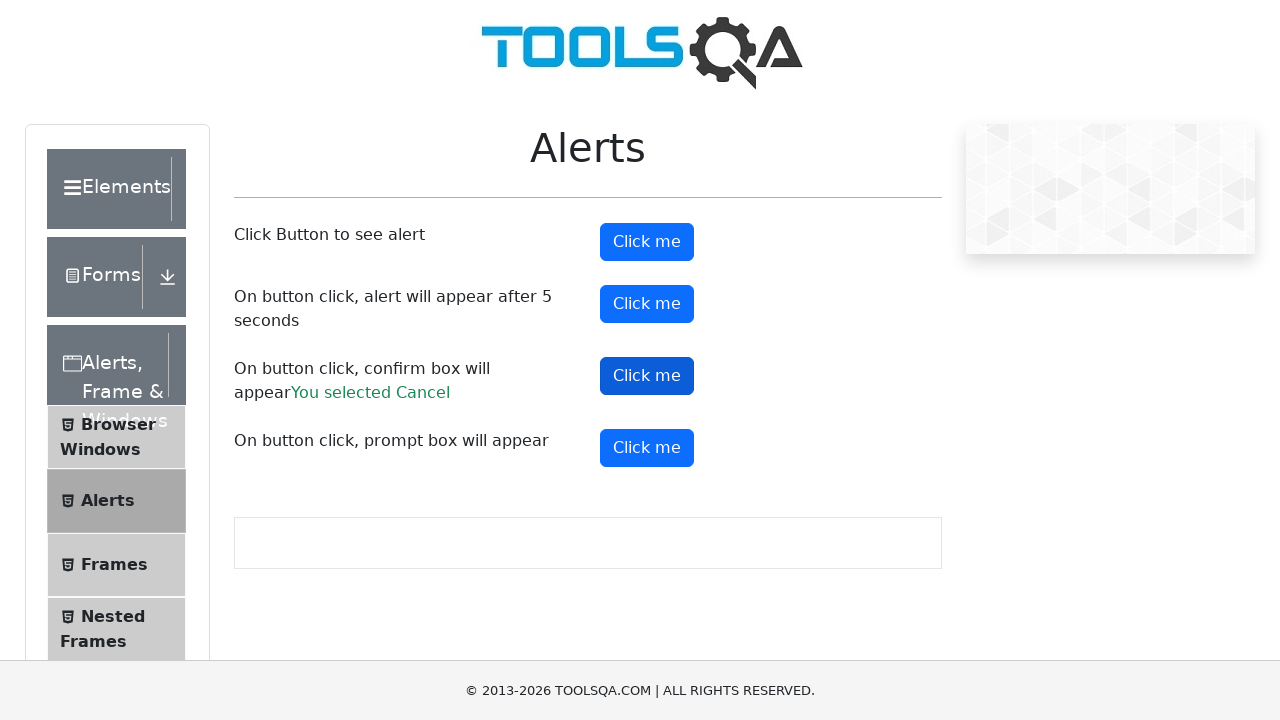